Tests checkbox and radio button functionality on jQuery UI demo page by switching to an iframe and clicking all checkbox/radio elements

Starting URL: https://jqueryui.com/checkboxradio/

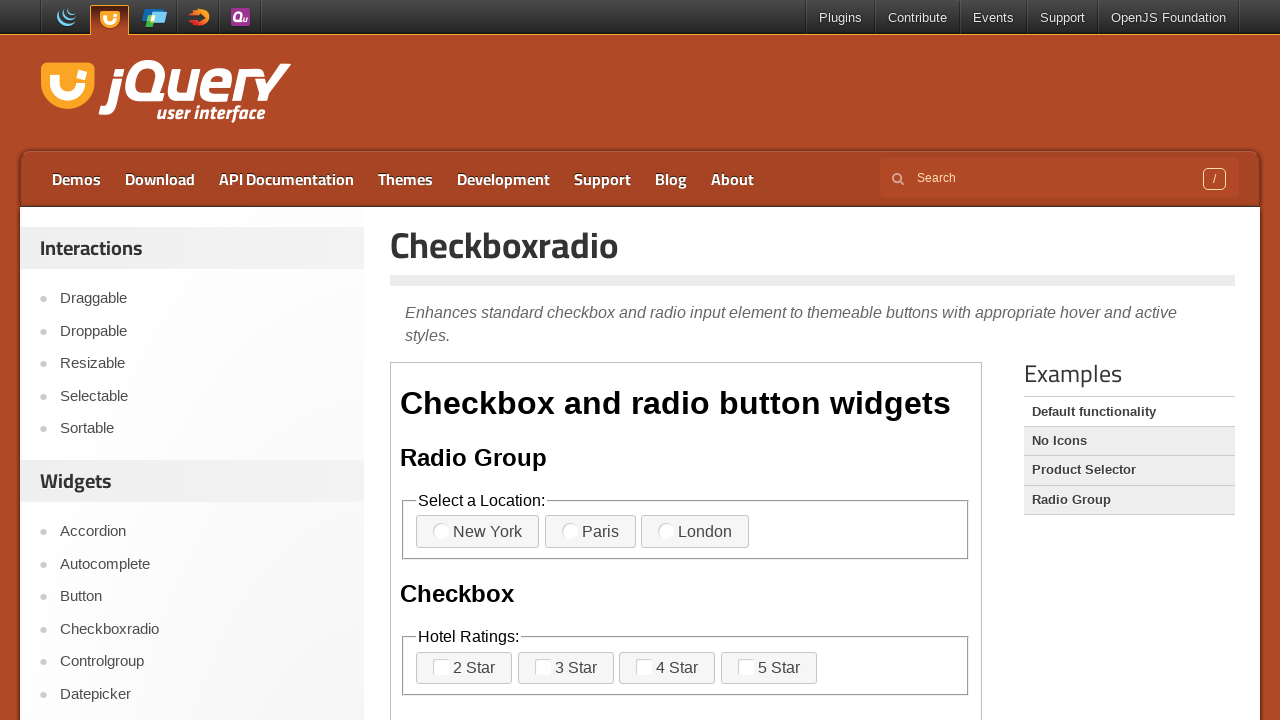

Navigated to jQuery UI checkboxradio demo page
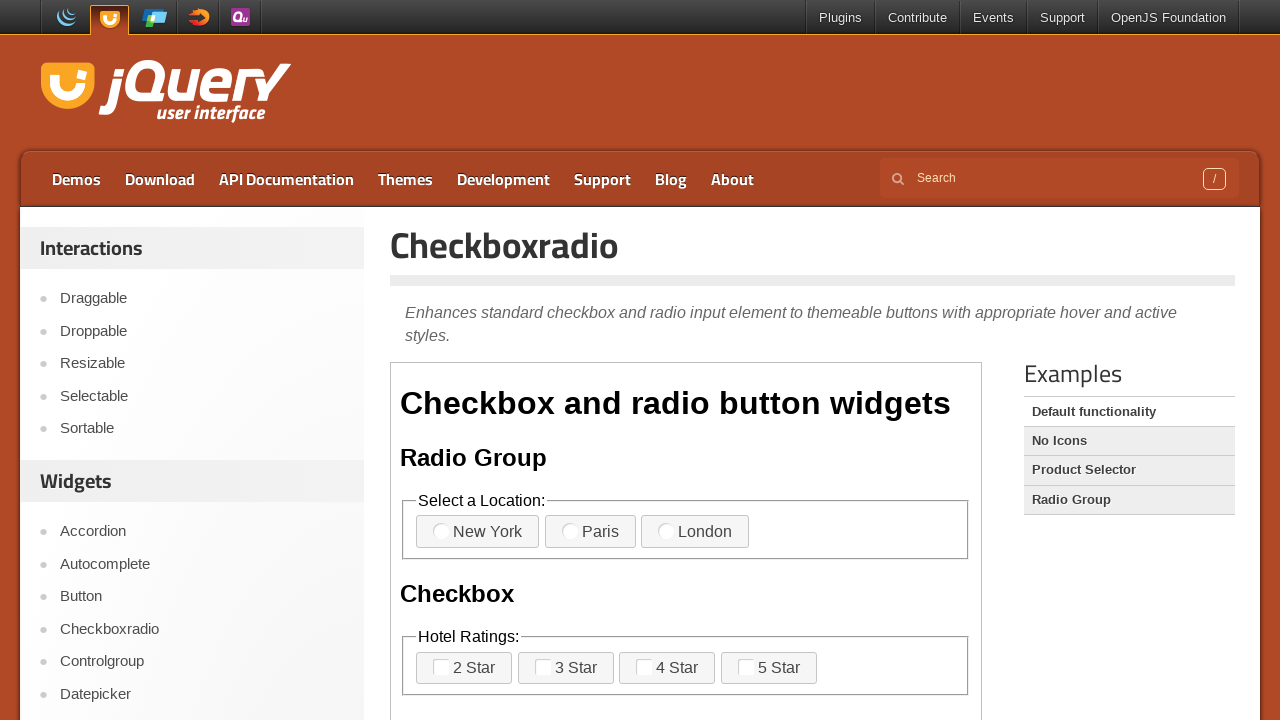

Located demo iframe
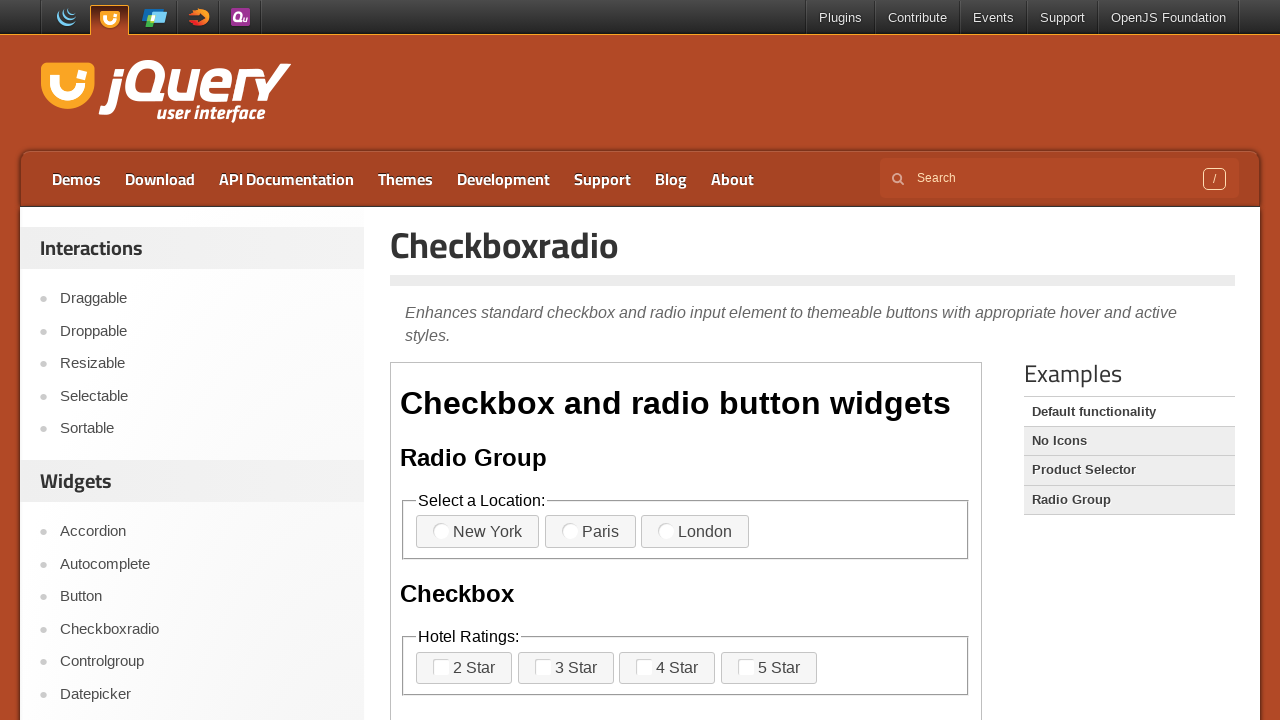

Located all checkbox/radio icon elements
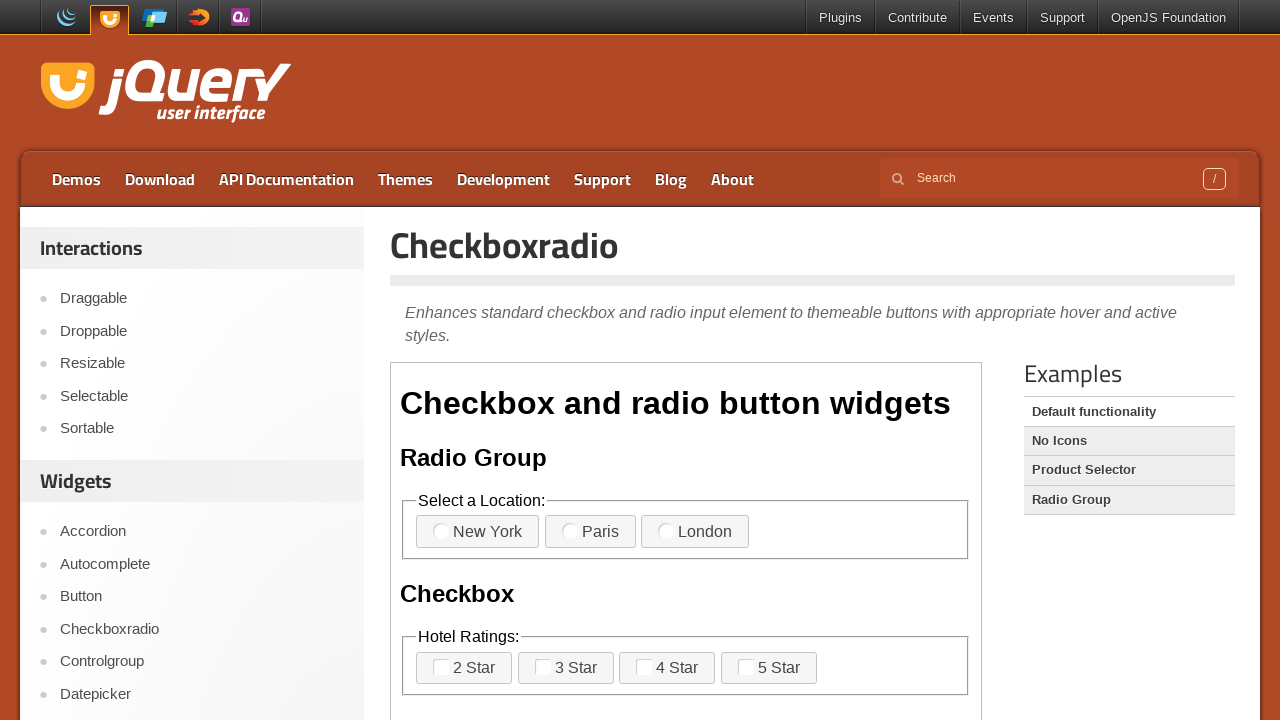

Waited for first checkbox to be visible
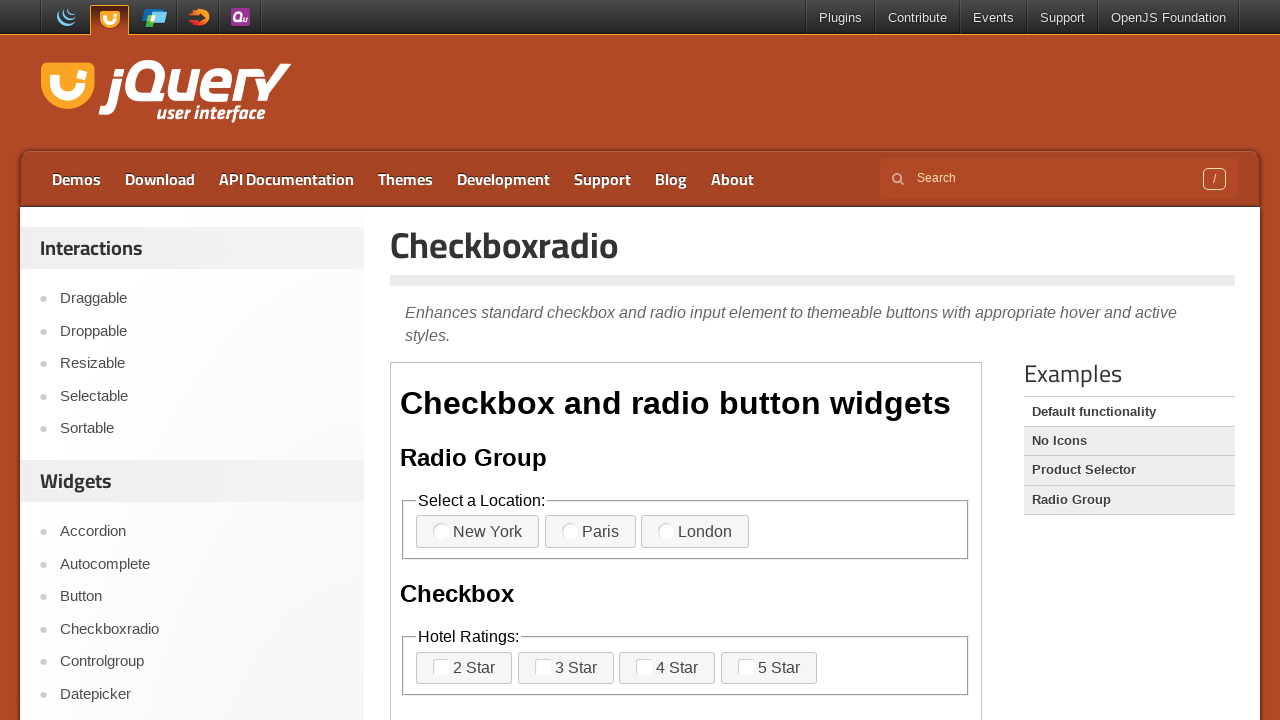

Found 11 checkbox/radio elements
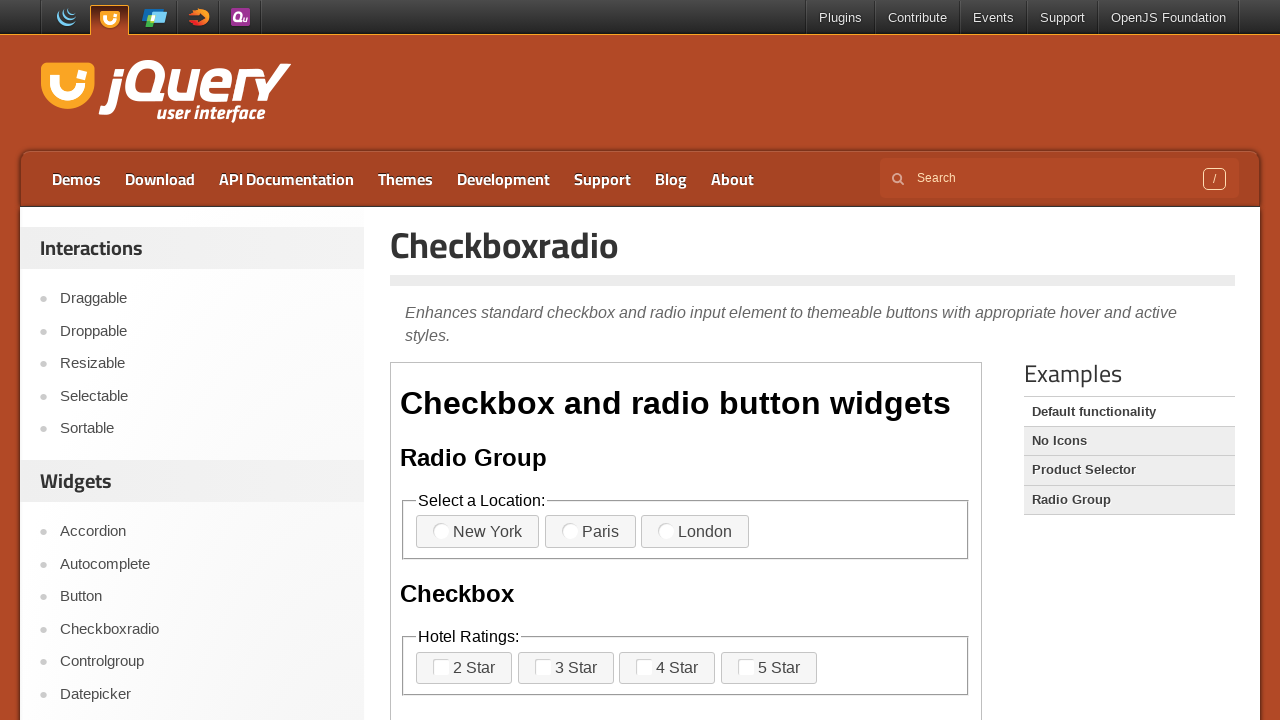

Clicked checkbox/radio element 1 of 11 at (451, 532) on iframe.demo-frame >> internal:control=enter-frame >> span.ui-checkboxradio-icon-
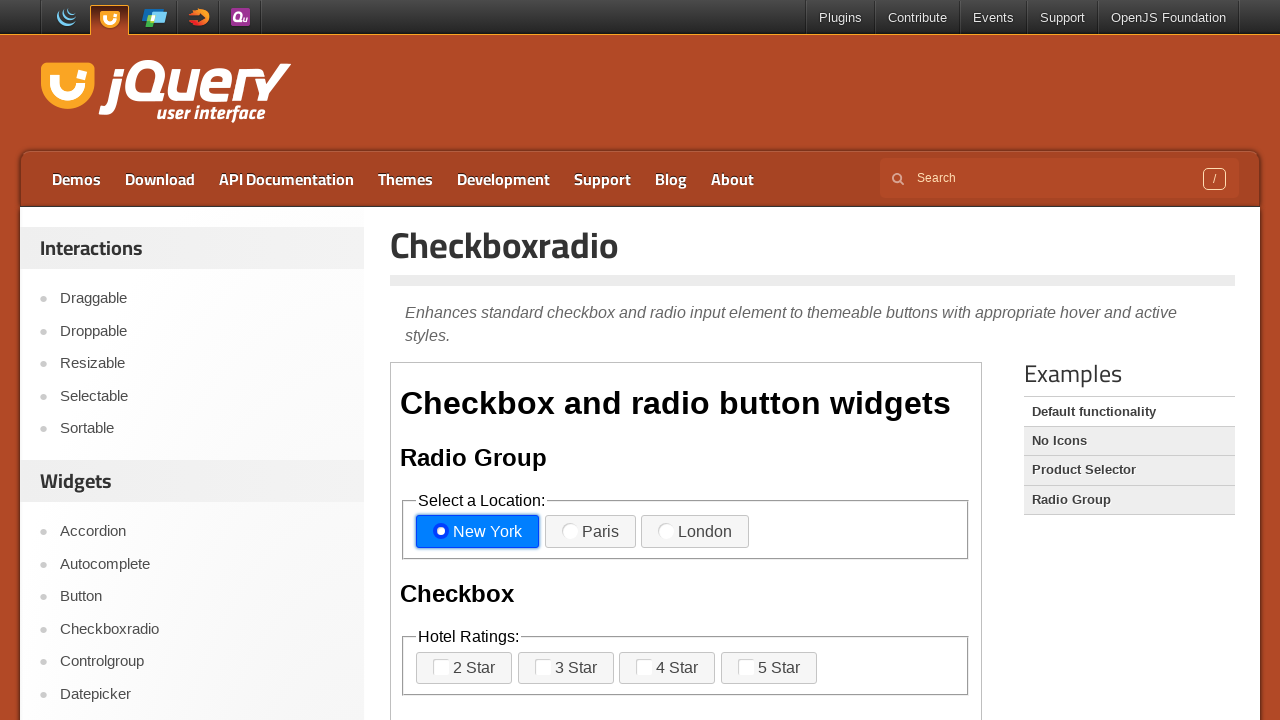

Clicked checkbox/radio element 2 of 11 at (580, 532) on iframe.demo-frame >> internal:control=enter-frame >> span.ui-checkboxradio-icon-
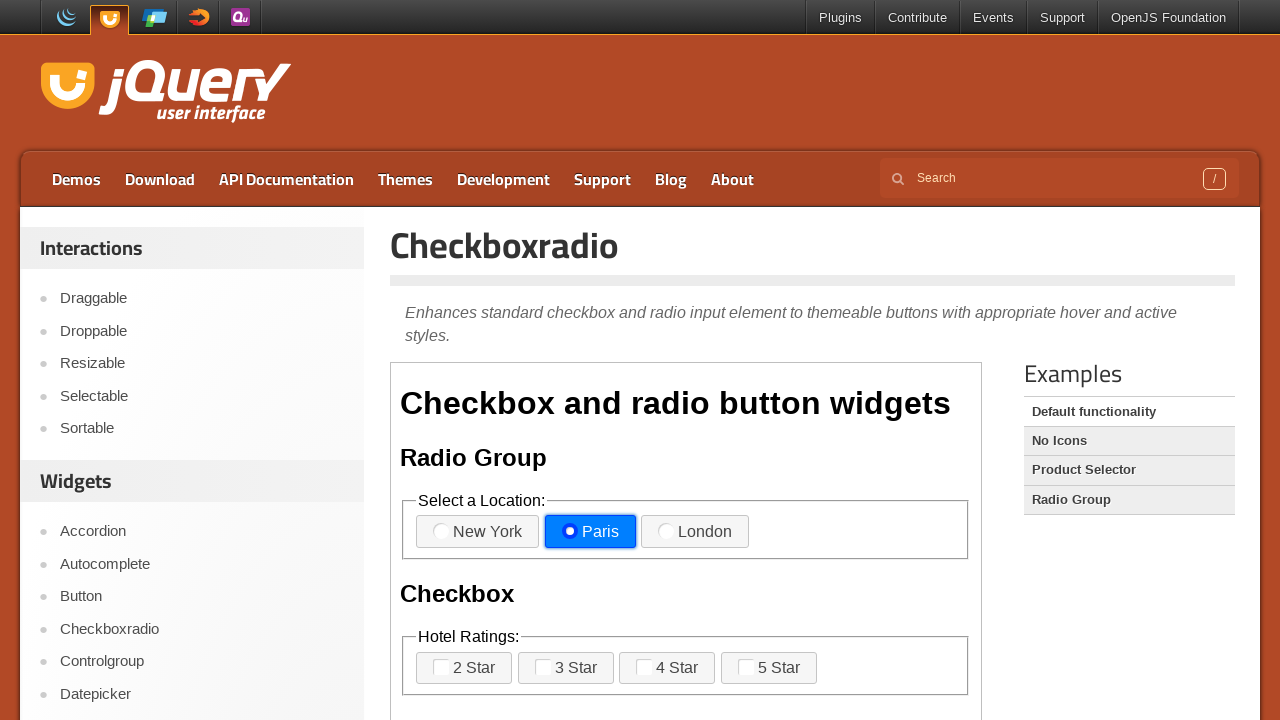

Clicked checkbox/radio element 3 of 11 at (676, 532) on iframe.demo-frame >> internal:control=enter-frame >> span.ui-checkboxradio-icon-
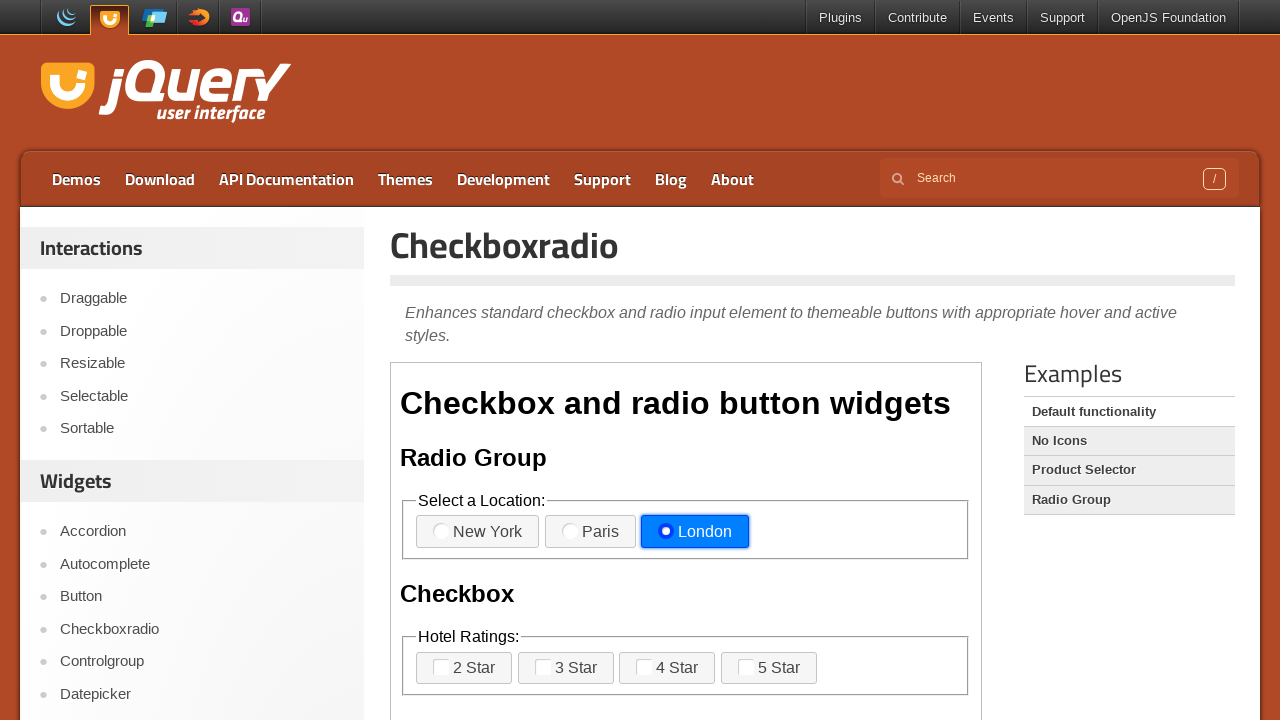

Clicked checkbox/radio element 4 of 11 at (451, 668) on iframe.demo-frame >> internal:control=enter-frame >> span.ui-checkboxradio-icon-
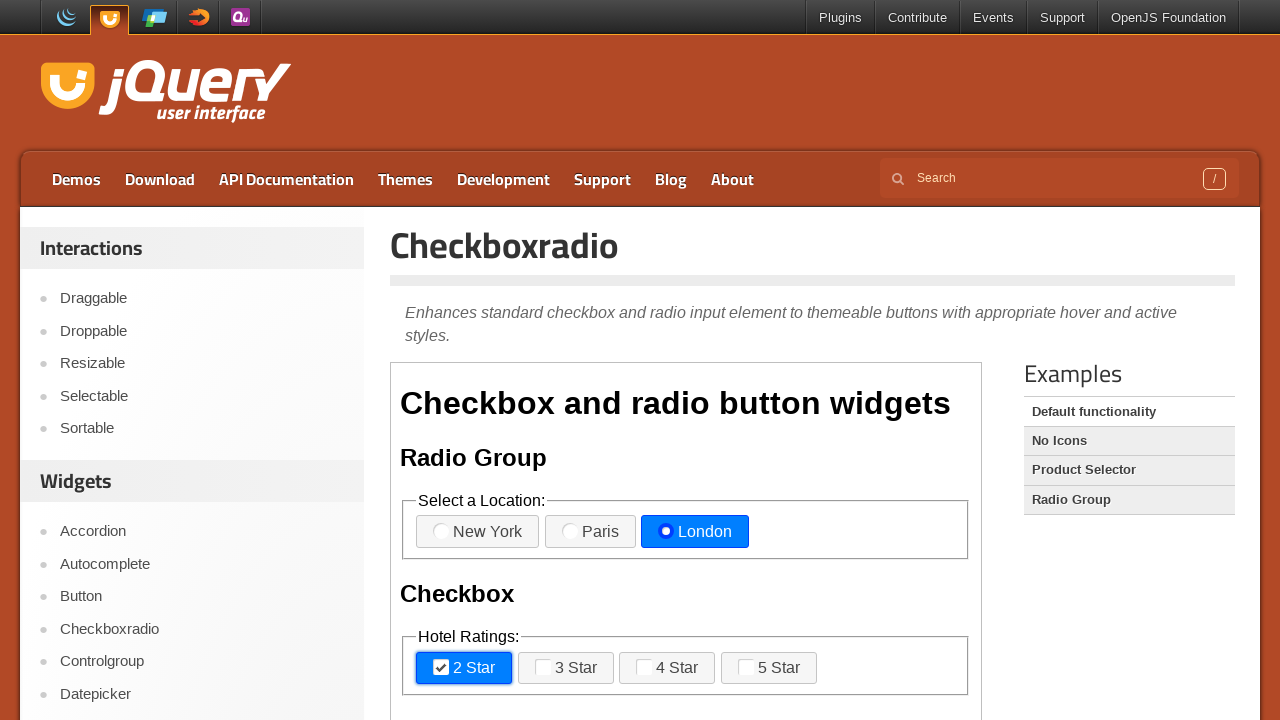

Clicked checkbox/radio element 5 of 11 at (553, 668) on iframe.demo-frame >> internal:control=enter-frame >> span.ui-checkboxradio-icon-
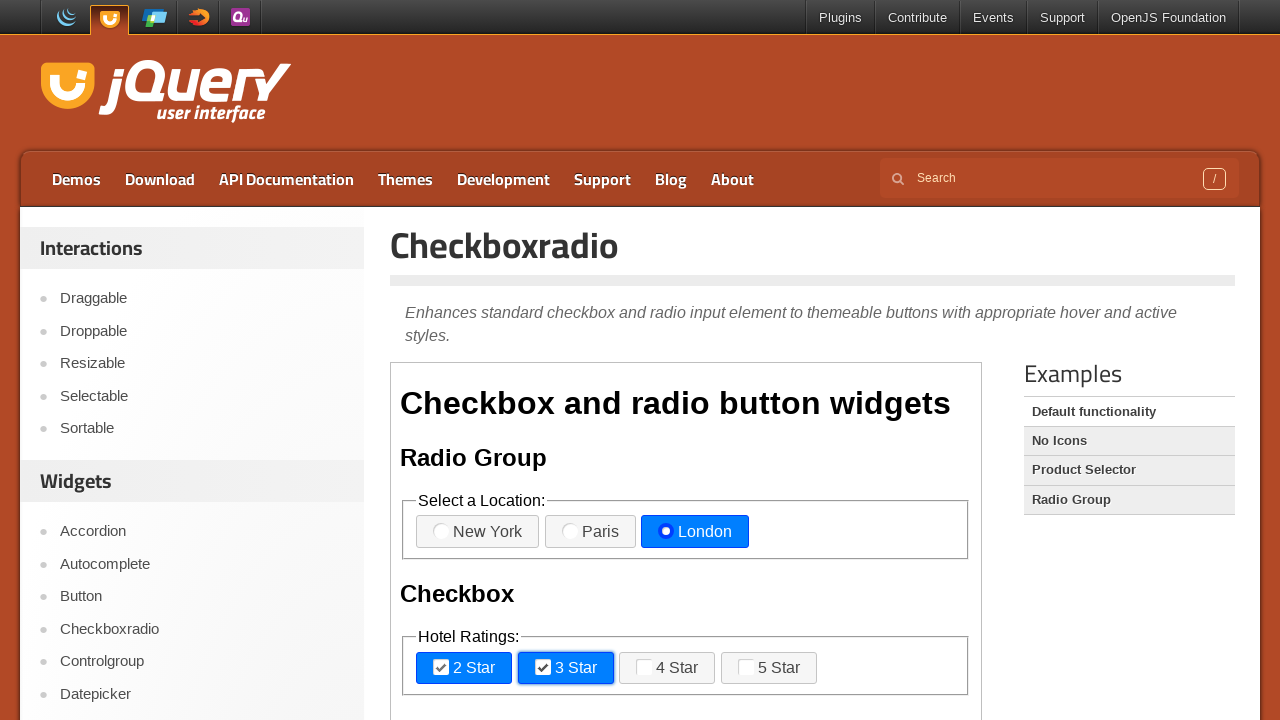

Clicked checkbox/radio element 6 of 11 at (654, 668) on iframe.demo-frame >> internal:control=enter-frame >> span.ui-checkboxradio-icon-
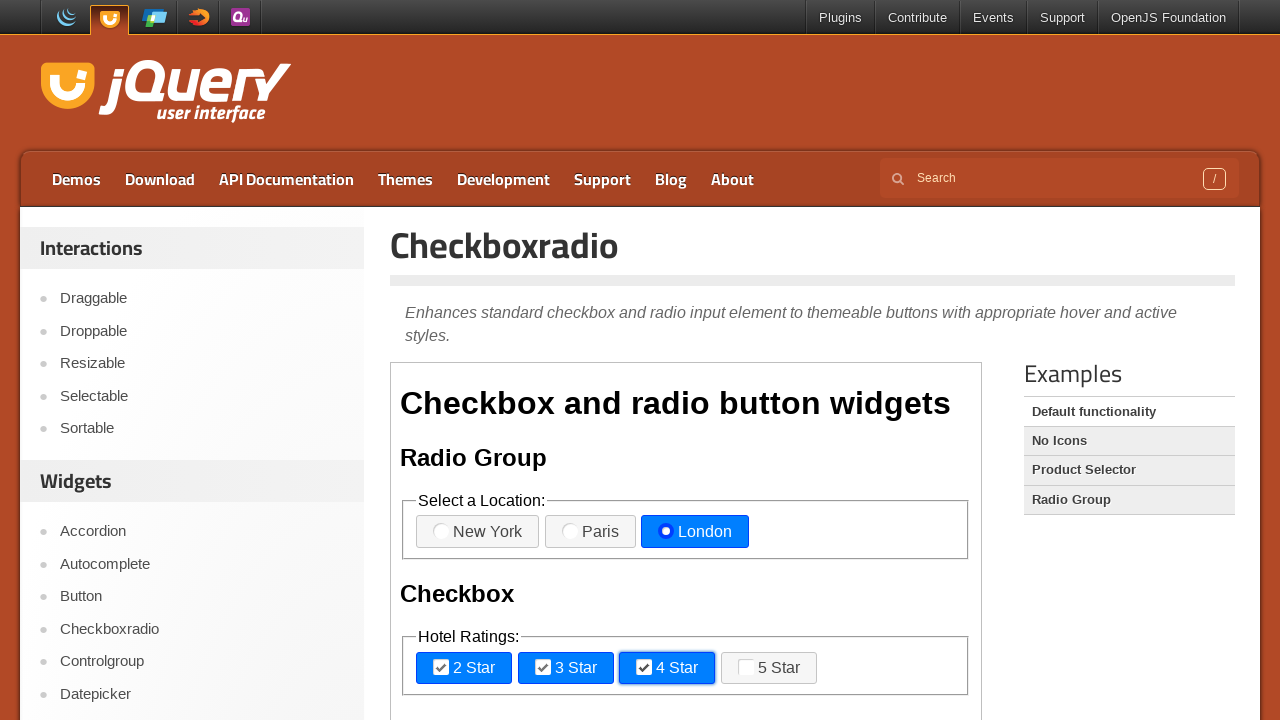

Clicked checkbox/radio element 7 of 11 at (756, 668) on iframe.demo-frame >> internal:control=enter-frame >> span.ui-checkboxradio-icon-
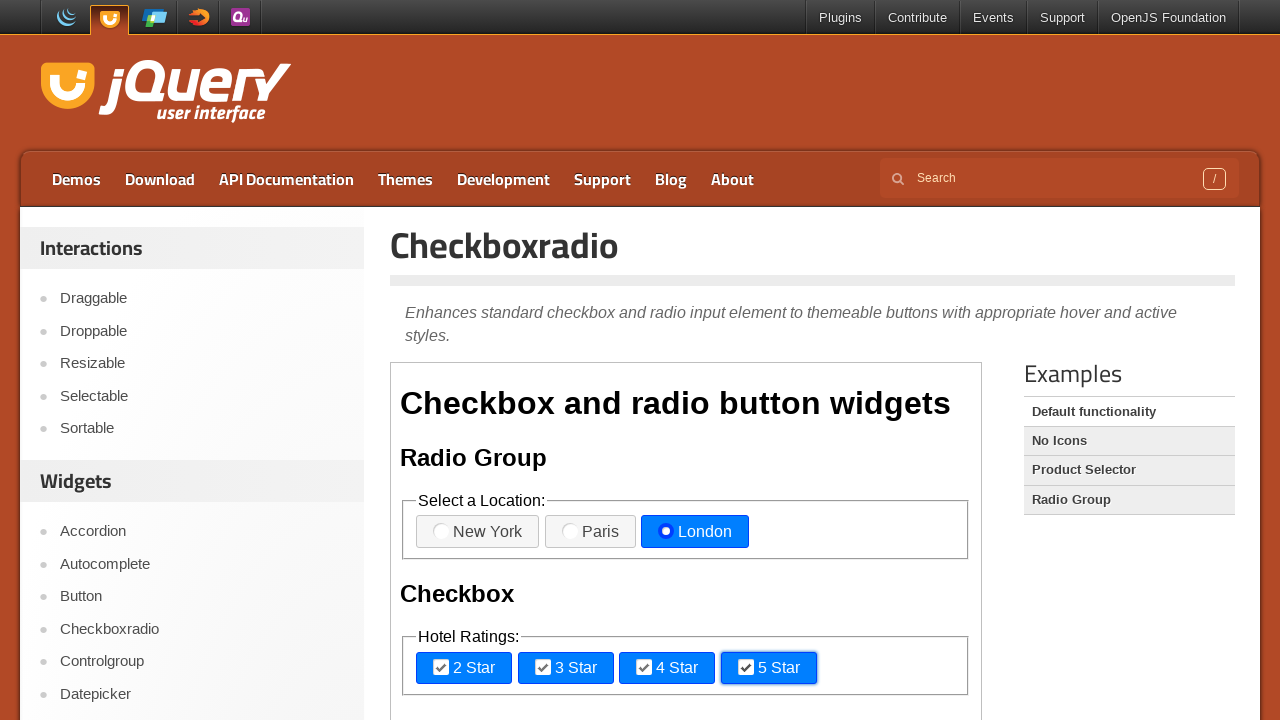

Clicked checkbox/radio element 8 of 11 at (451, 360) on iframe.demo-frame >> internal:control=enter-frame >> span.ui-checkboxradio-icon-
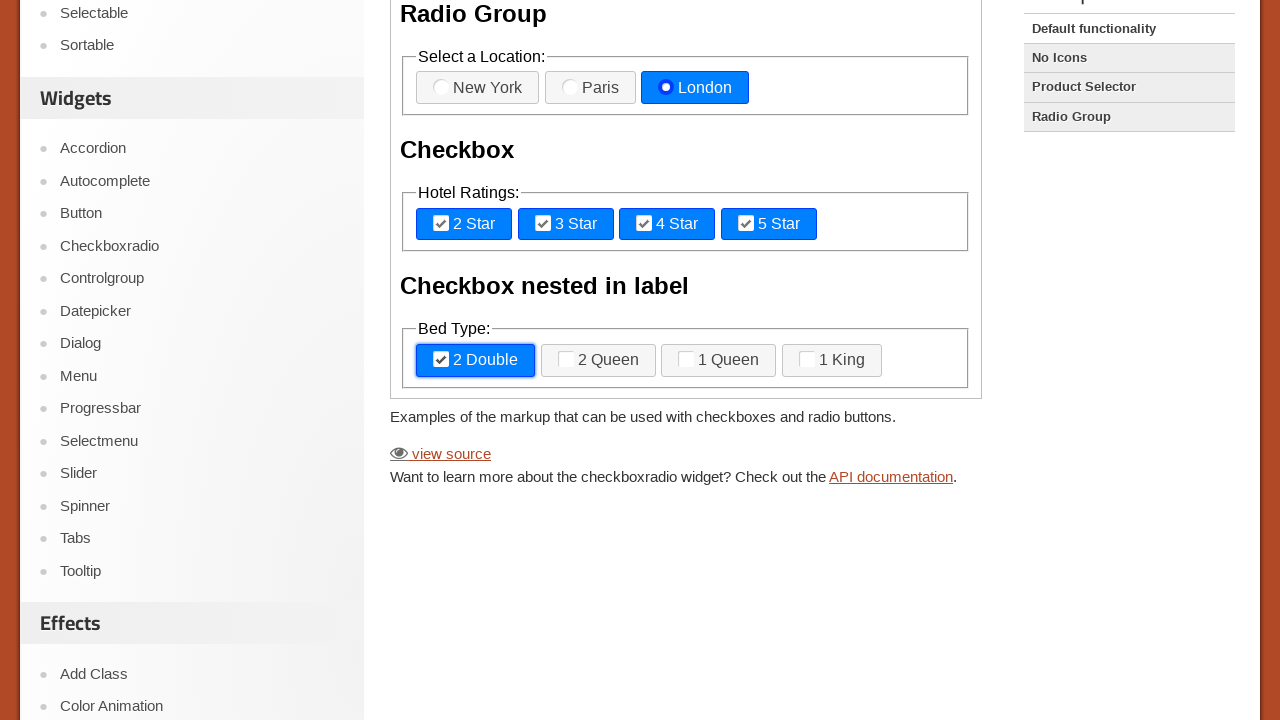

Clicked checkbox/radio element 9 of 11 at (576, 360) on iframe.demo-frame >> internal:control=enter-frame >> span.ui-checkboxradio-icon-
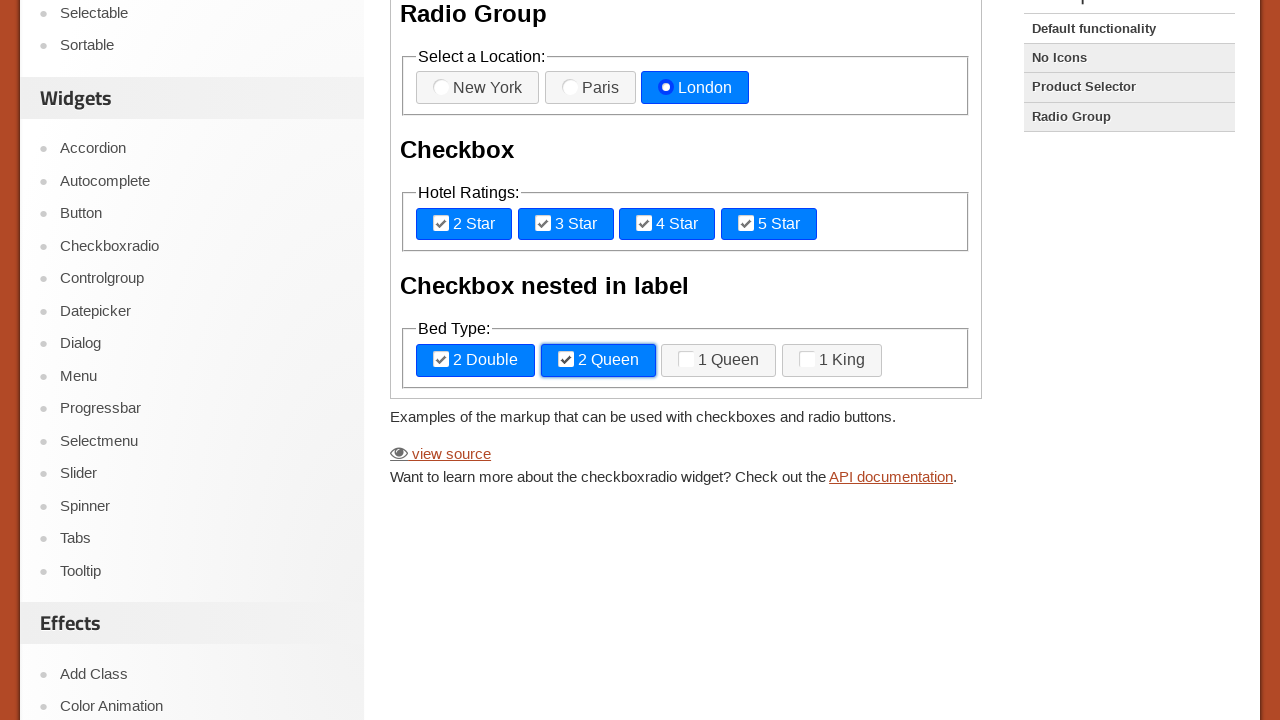

Clicked checkbox/radio element 10 of 11 at (696, 360) on iframe.demo-frame >> internal:control=enter-frame >> span.ui-checkboxradio-icon-
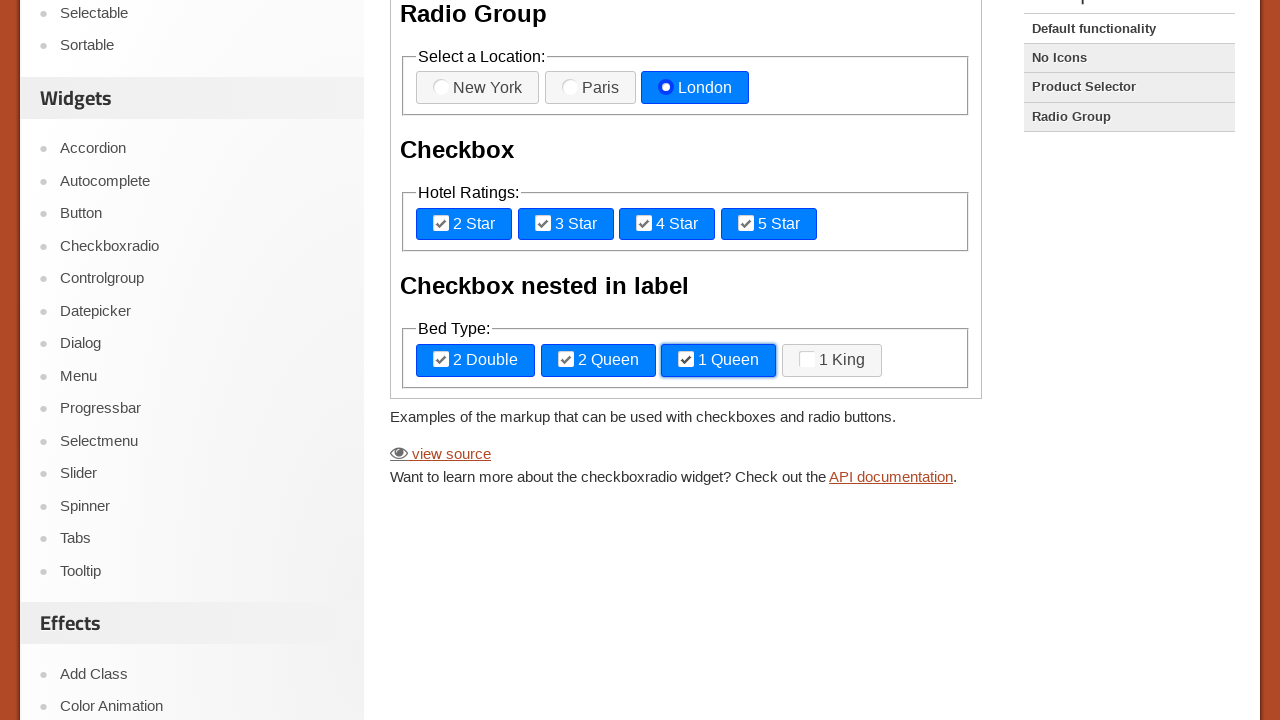

Clicked checkbox/radio element 11 of 11 at (817, 360) on iframe.demo-frame >> internal:control=enter-frame >> span.ui-checkboxradio-icon-
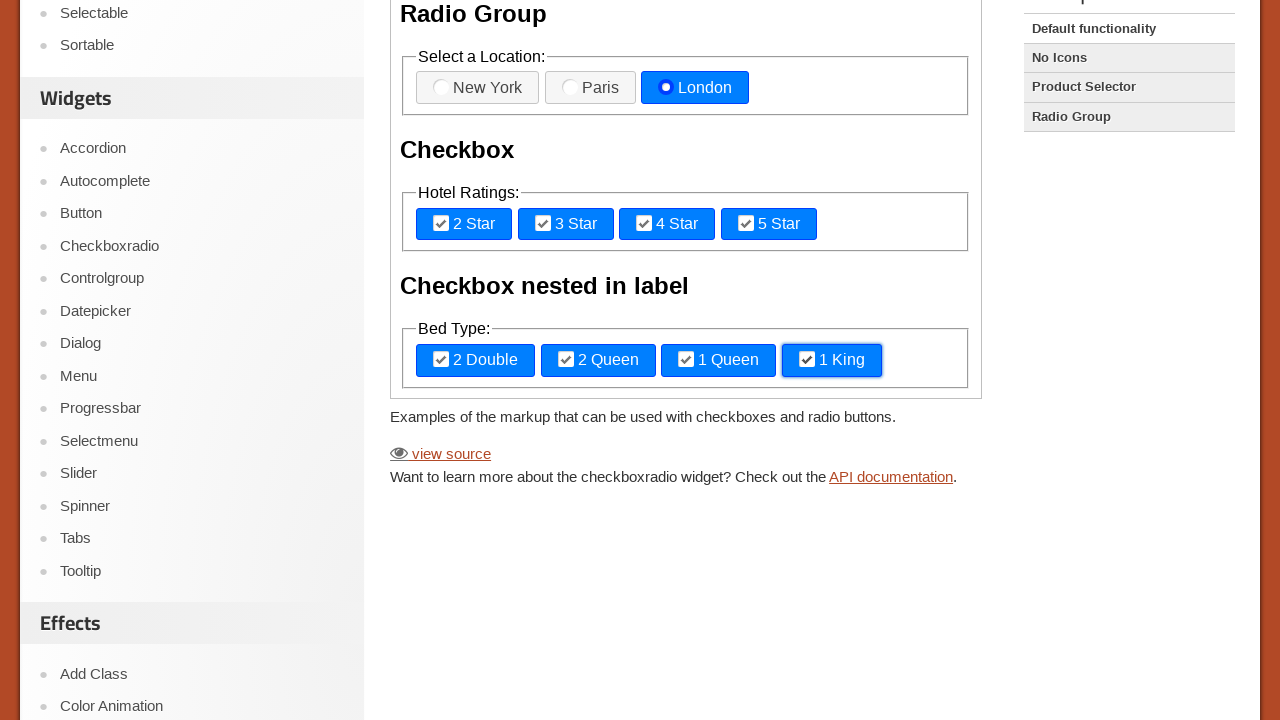

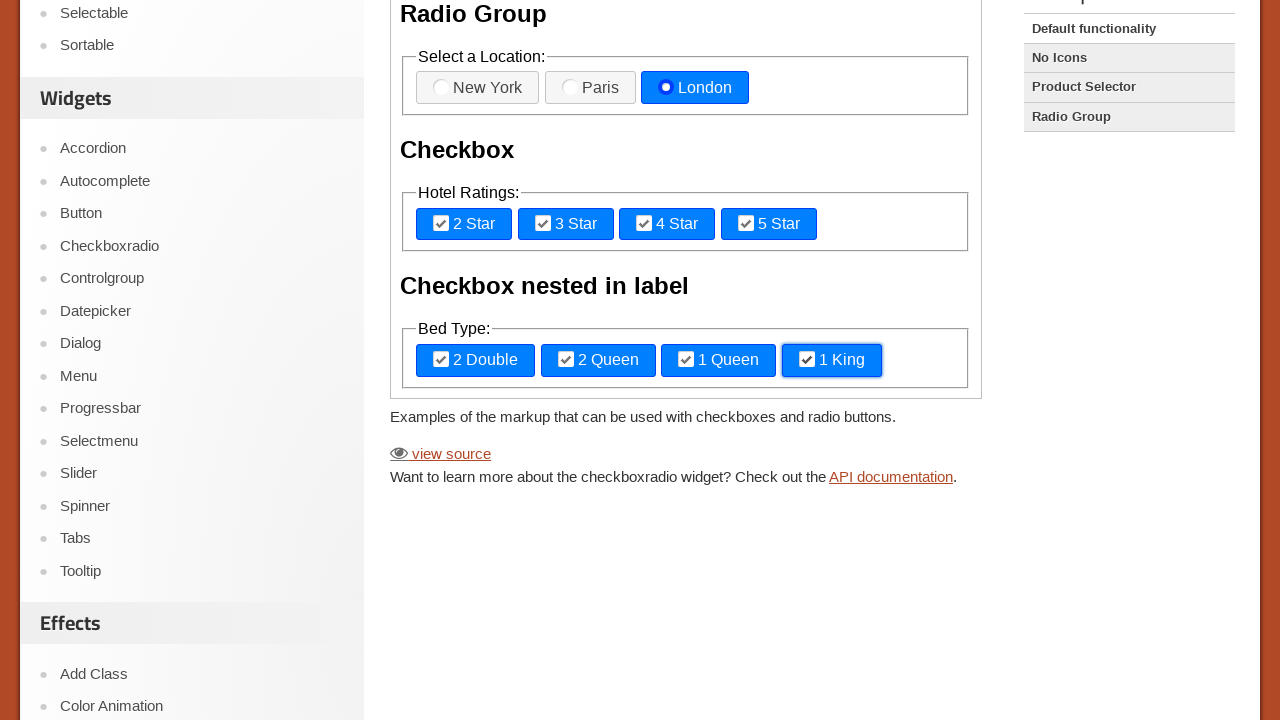